Tests that the complete all checkbox updates state when individual items are completed or cleared

Starting URL: https://demo.playwright.dev/todomvc

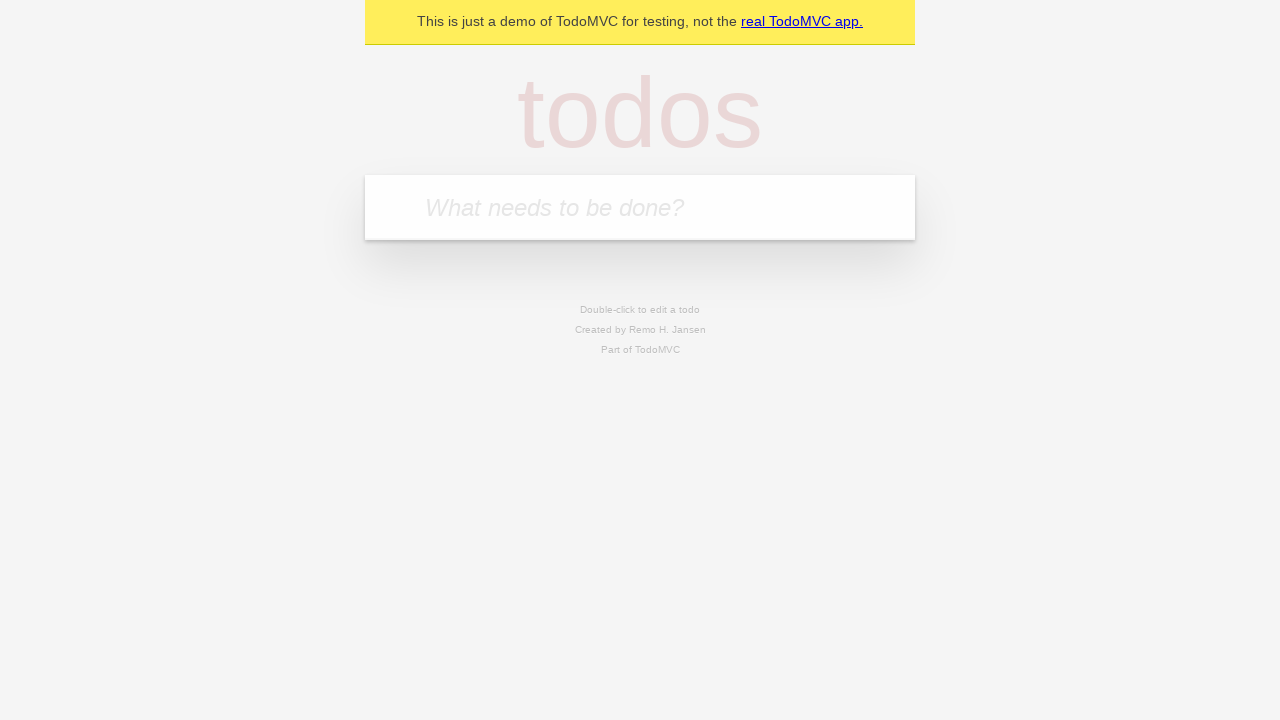

Filled new todo field with 'buy some cheese' on internal:attr=[placeholder="What needs to be done?"i]
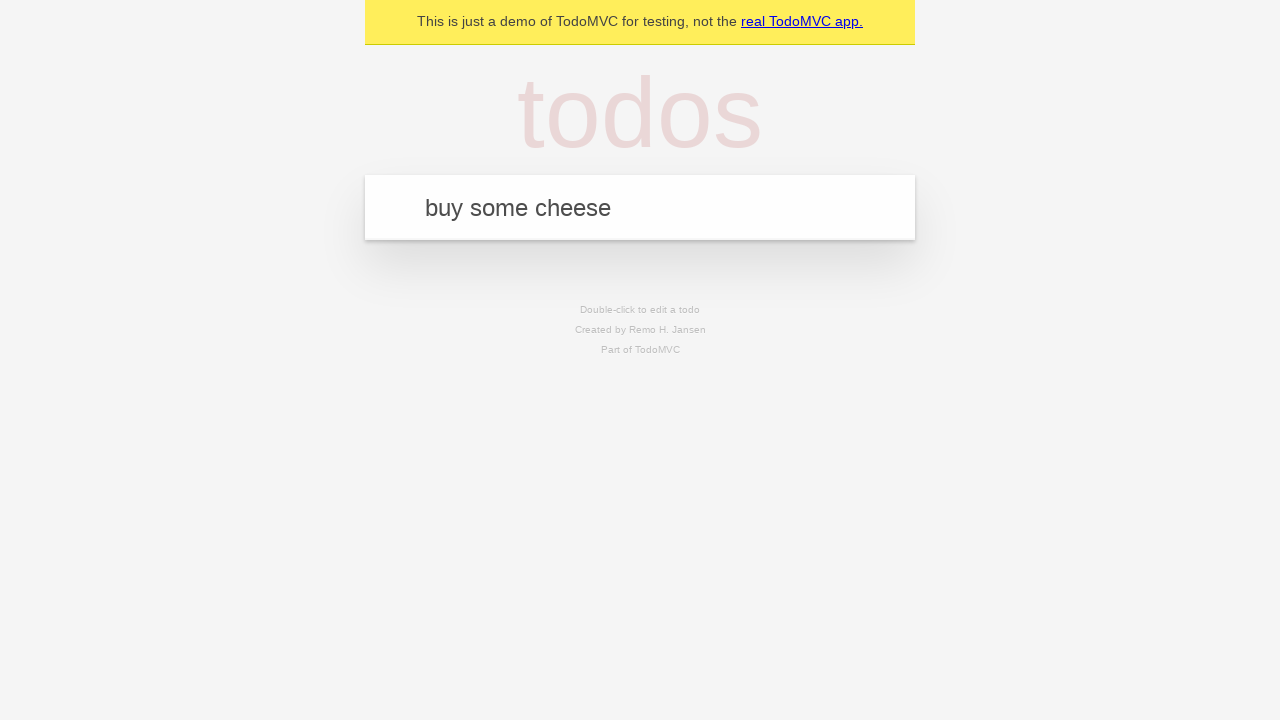

Pressed Enter to add todo 'buy some cheese' on internal:attr=[placeholder="What needs to be done?"i]
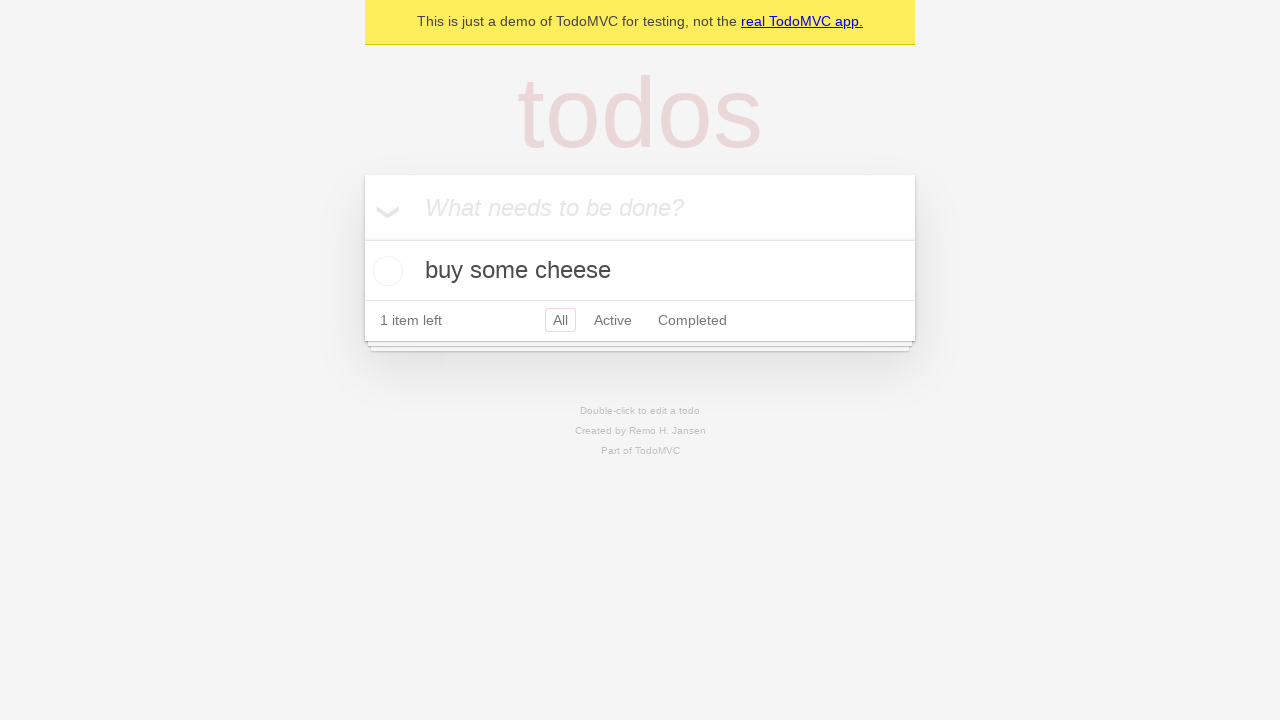

Filled new todo field with 'feed the cat' on internal:attr=[placeholder="What needs to be done?"i]
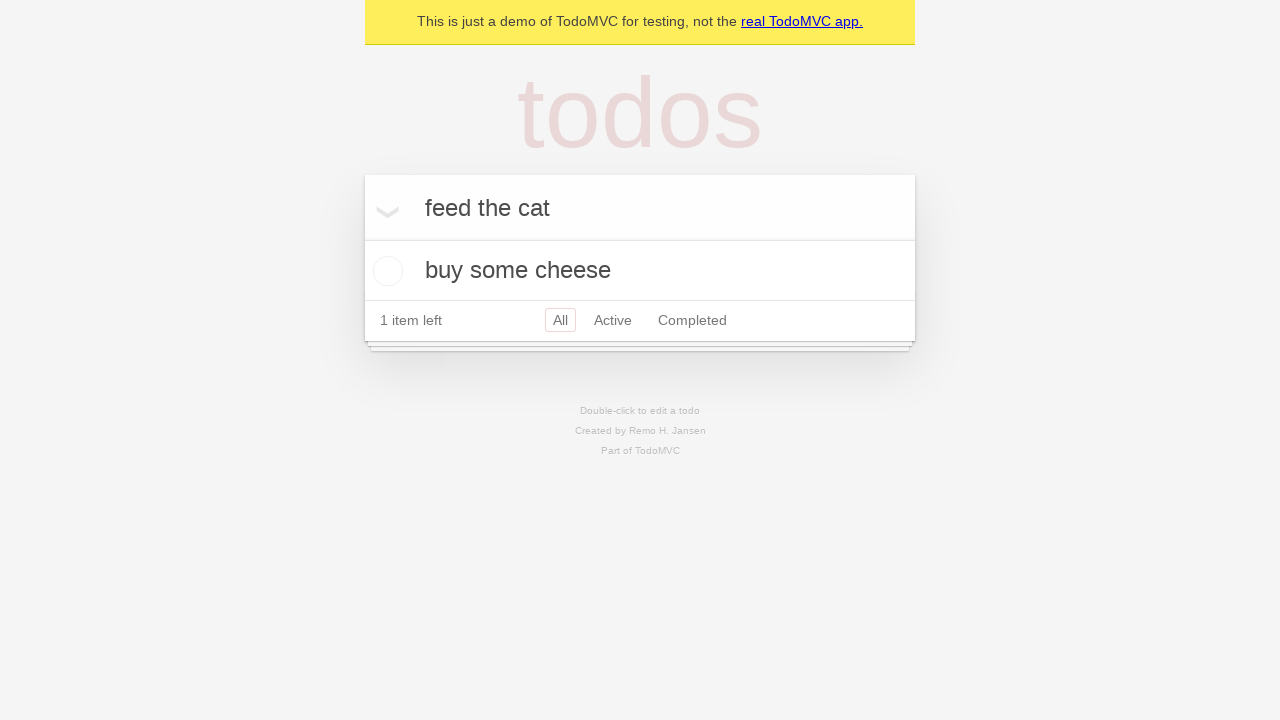

Pressed Enter to add todo 'feed the cat' on internal:attr=[placeholder="What needs to be done?"i]
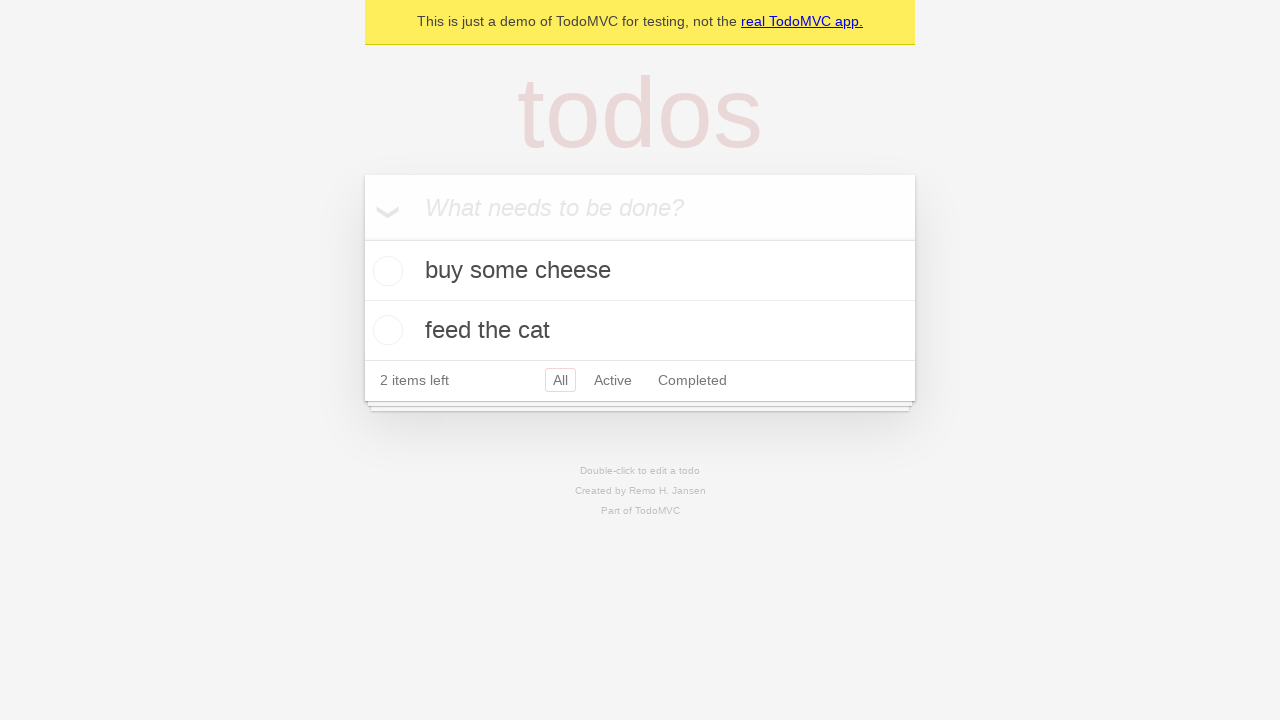

Filled new todo field with 'book a doctors appointment' on internal:attr=[placeholder="What needs to be done?"i]
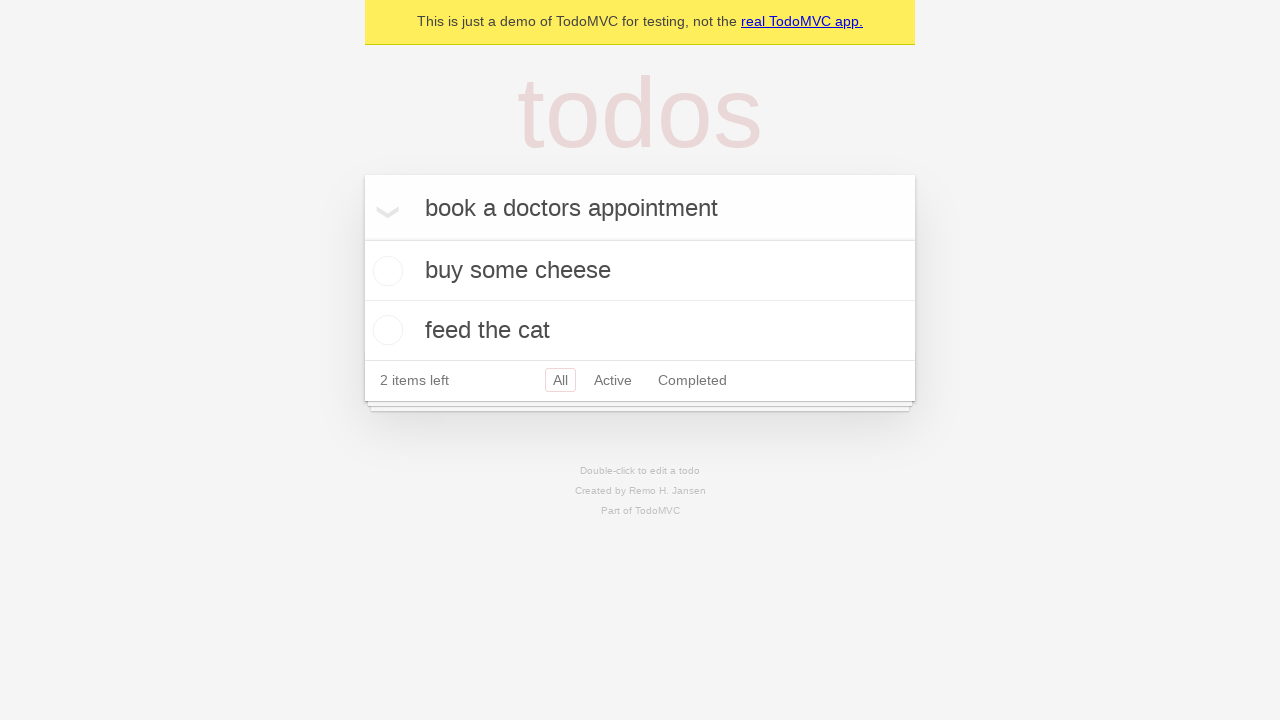

Pressed Enter to add todo 'book a doctors appointment' on internal:attr=[placeholder="What needs to be done?"i]
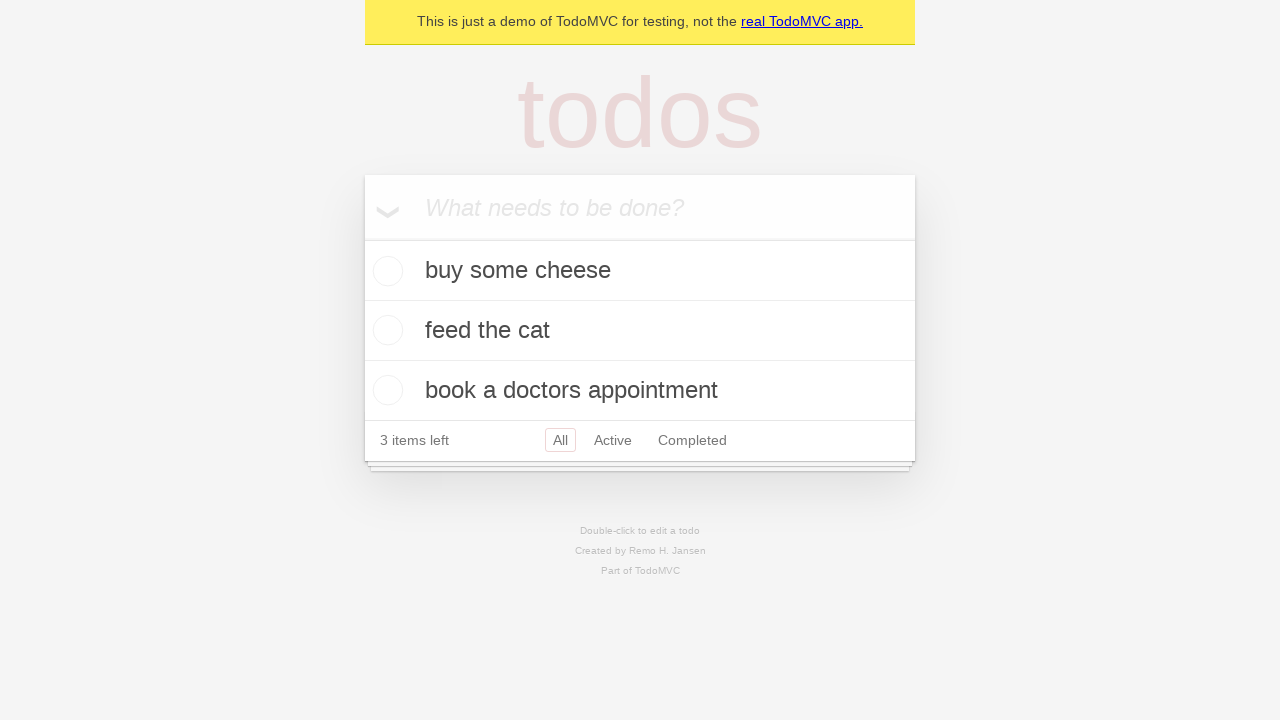

Checked the 'Mark all as complete' checkbox at (362, 238) on internal:label="Mark all as complete"i
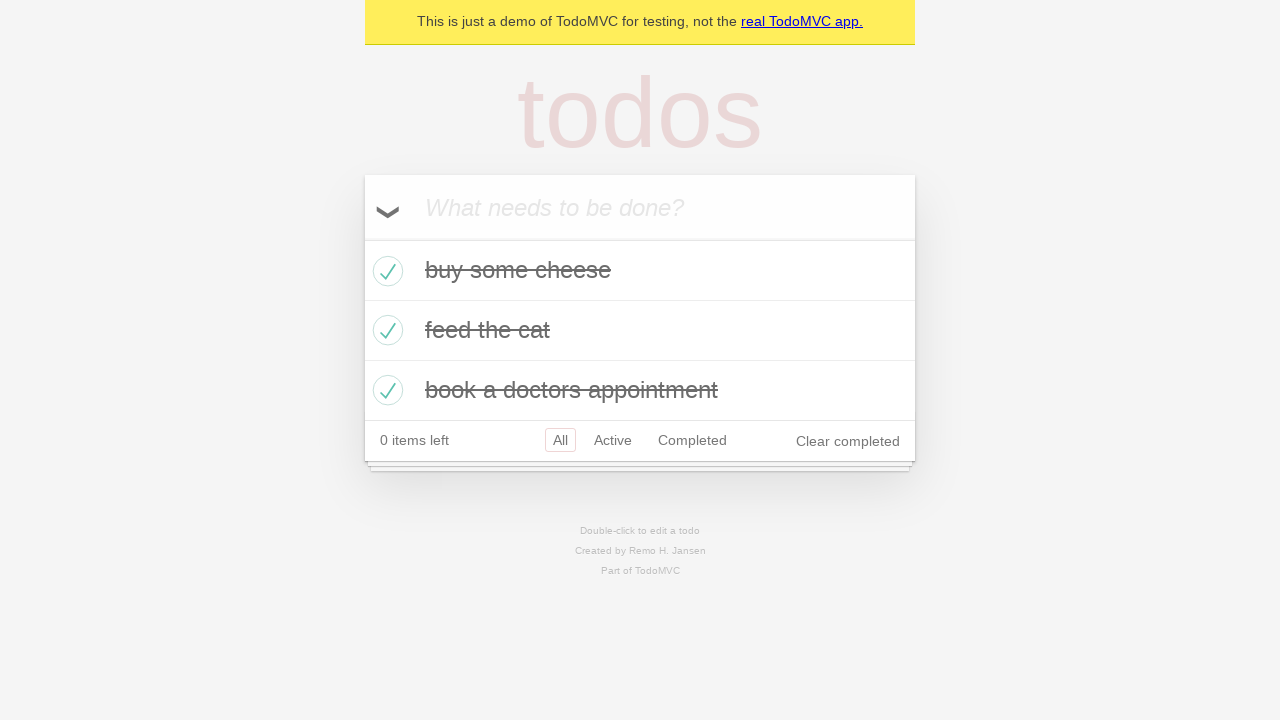

Unchecked the first todo item at (385, 271) on internal:testid=[data-testid="todo-item"s] >> nth=0 >> internal:role=checkbox
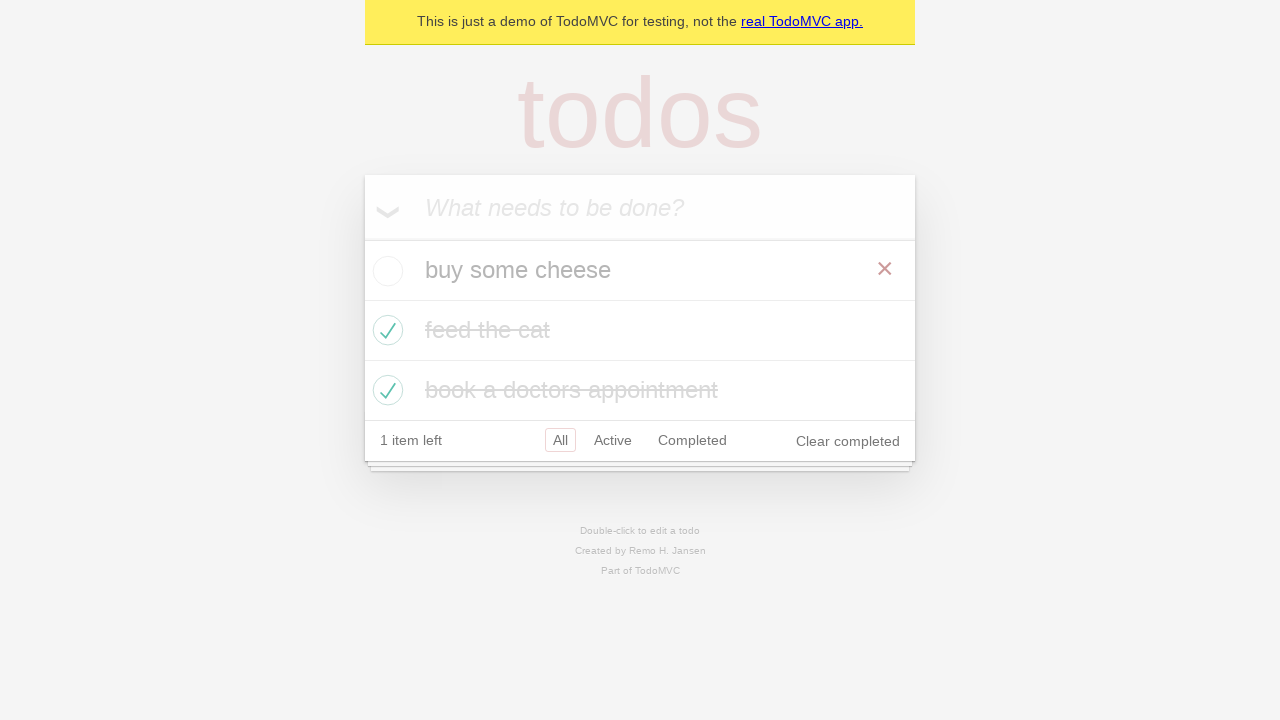

Re-checked the first todo item at (385, 271) on internal:testid=[data-testid="todo-item"s] >> nth=0 >> internal:role=checkbox
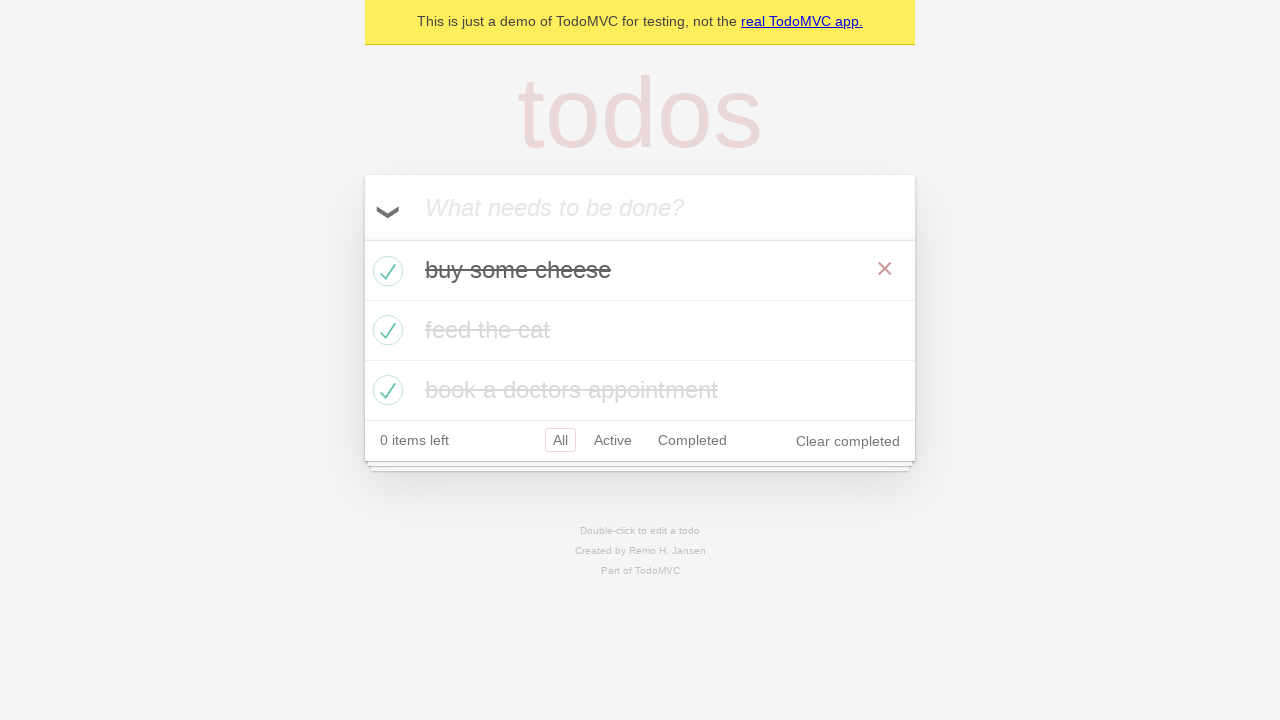

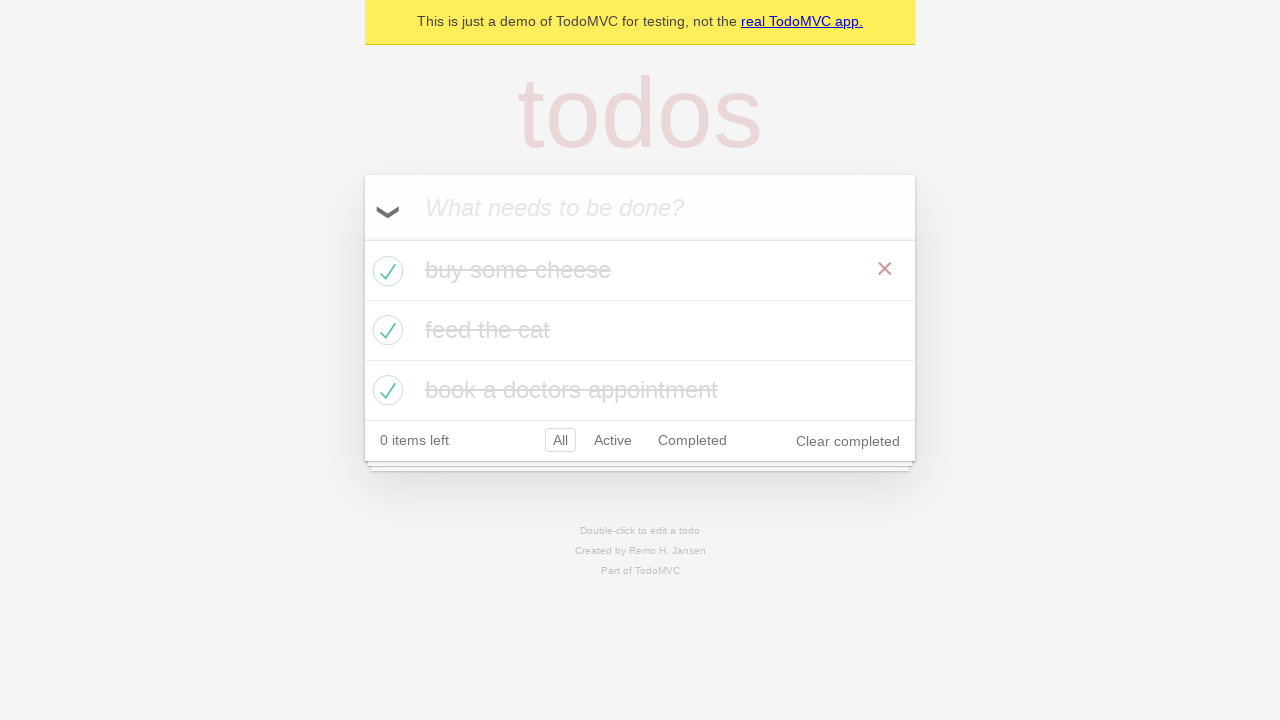